Tests double-click functionality on a button and verifies that a message appears

Starting URL: https://automationfc.github.io/basic-form/index.html

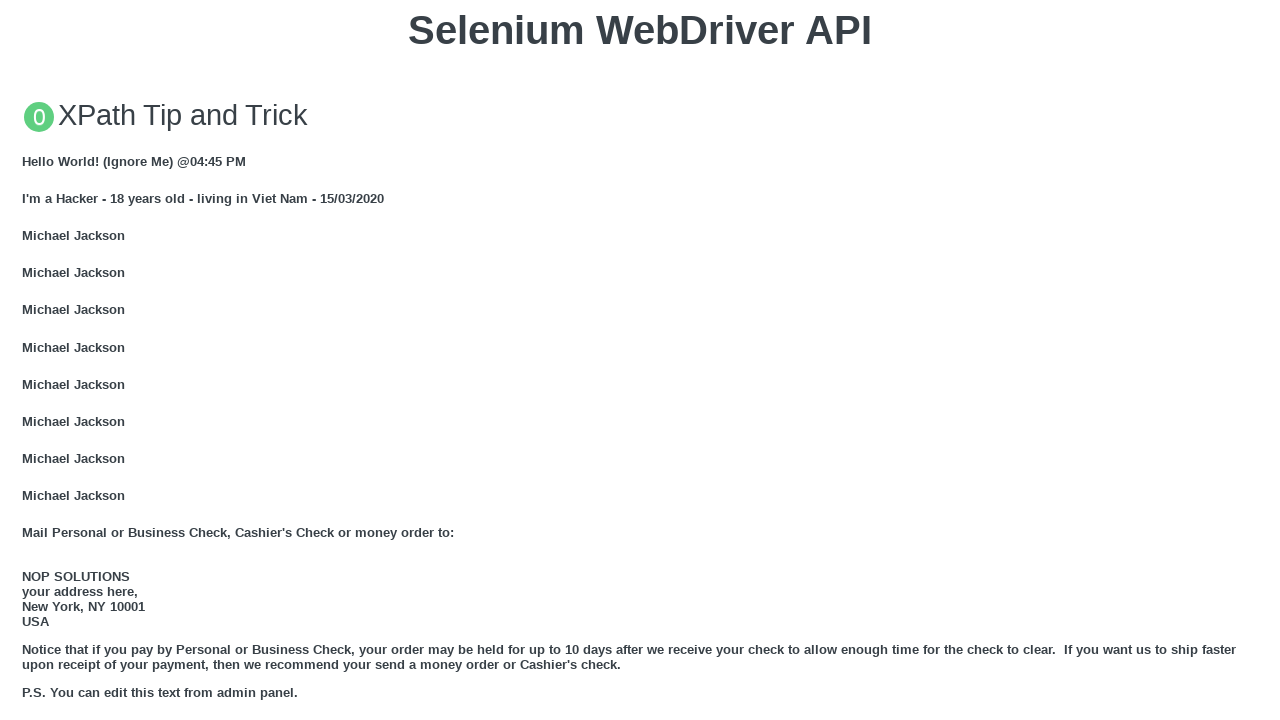

Double-clicked the 'Double click me' button at (640, 361) on xpath=//button[text()='Double click me']
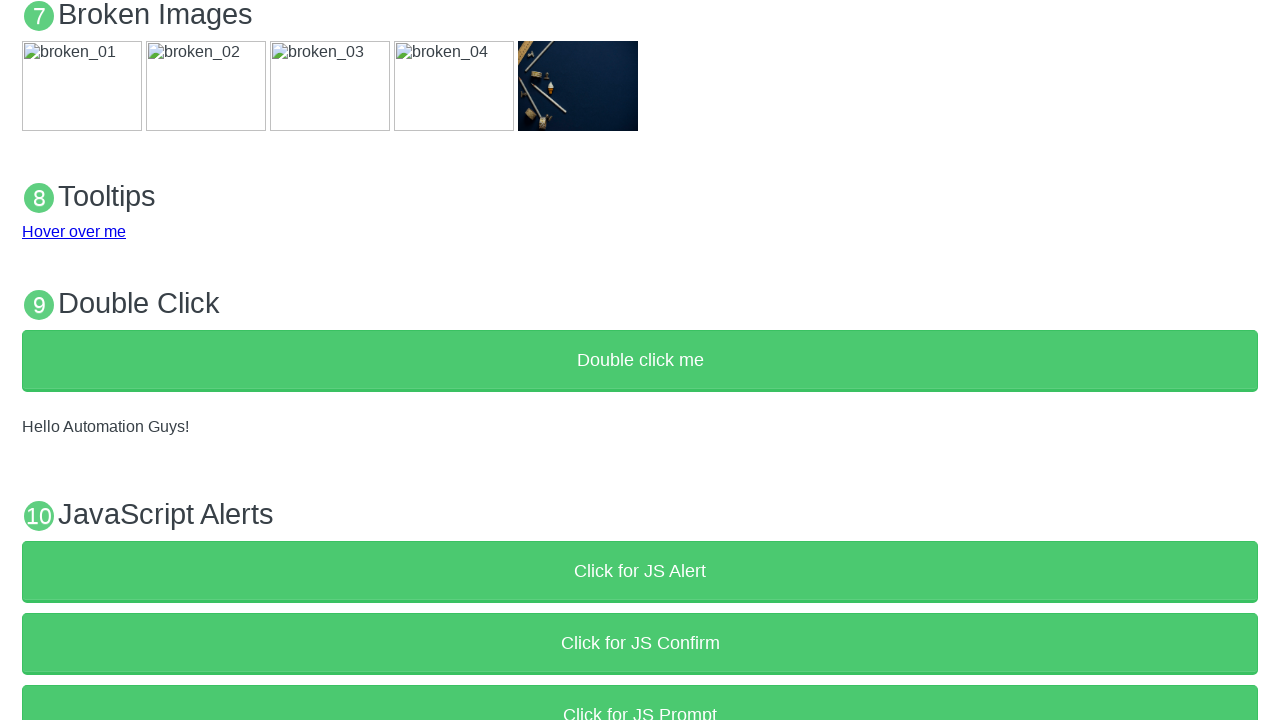

Waited for success message to appear
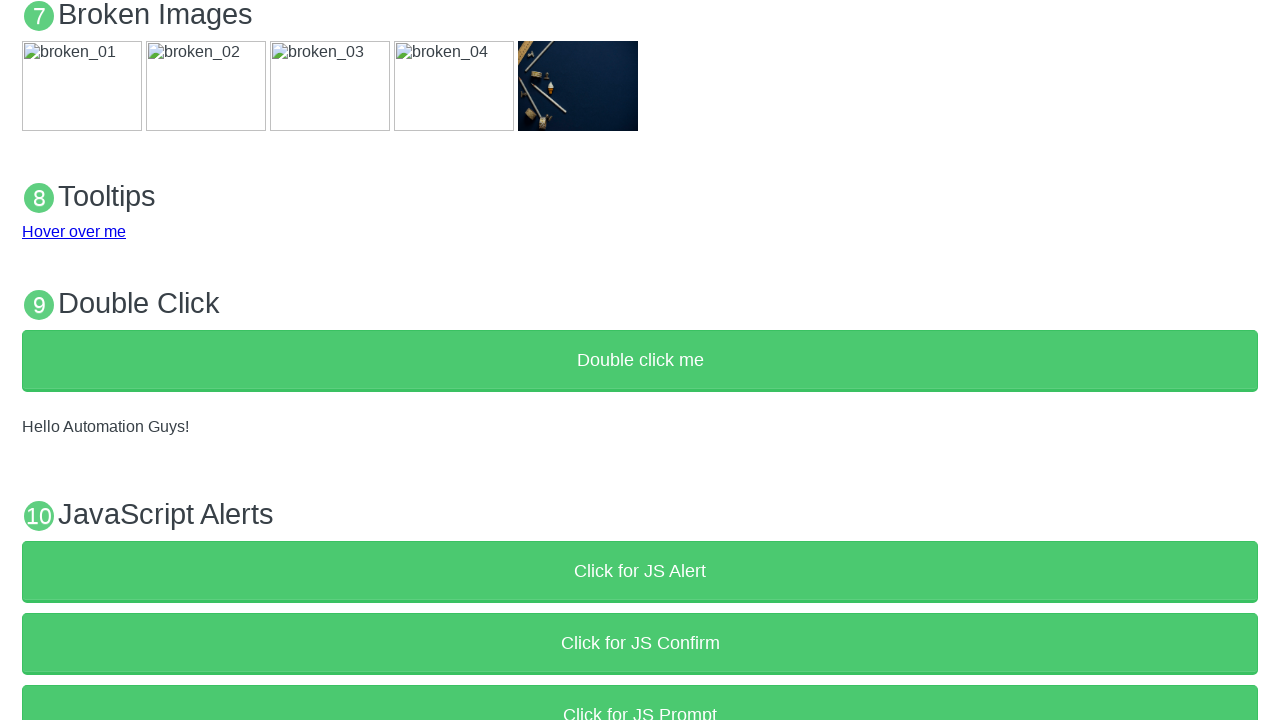

Verified that 'Hello Automation Guys!' message is visible
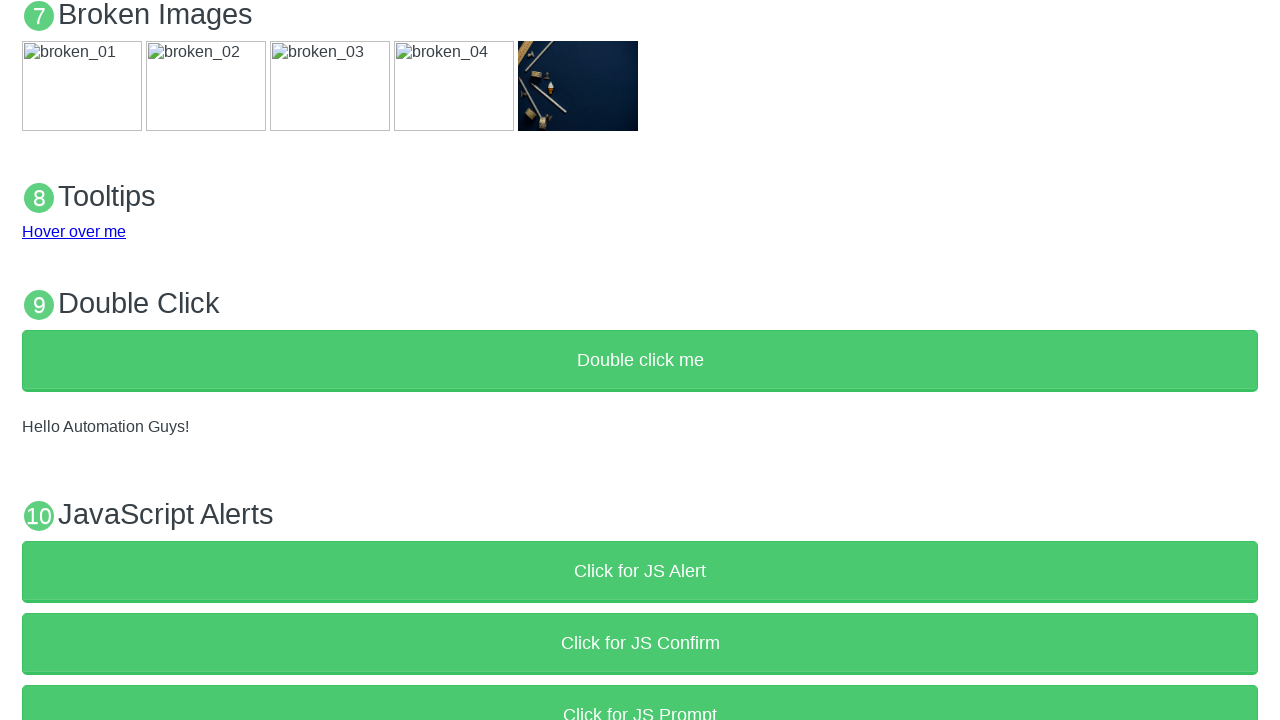

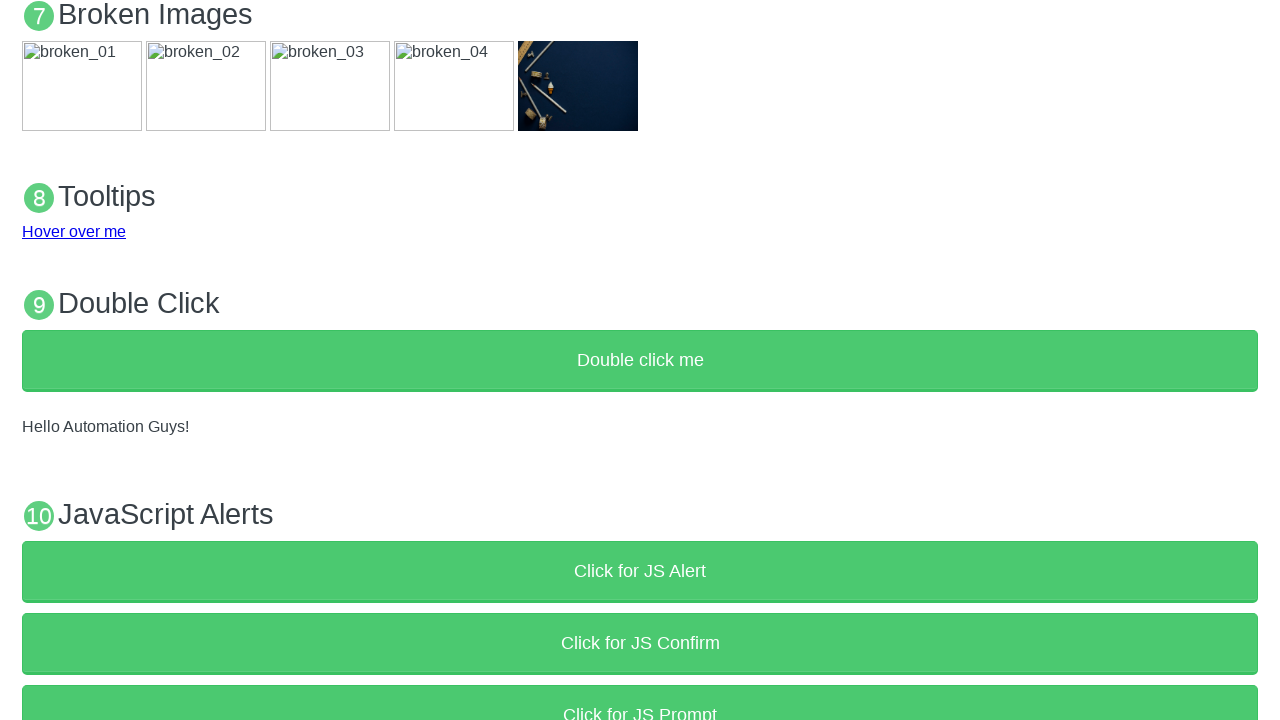